Tests form submission by filling out first name, last name, email, mobile number, and company fields, then submitting the form.

Starting URL: http://only-testing-blog.blogspot.in/2014/05/form.html

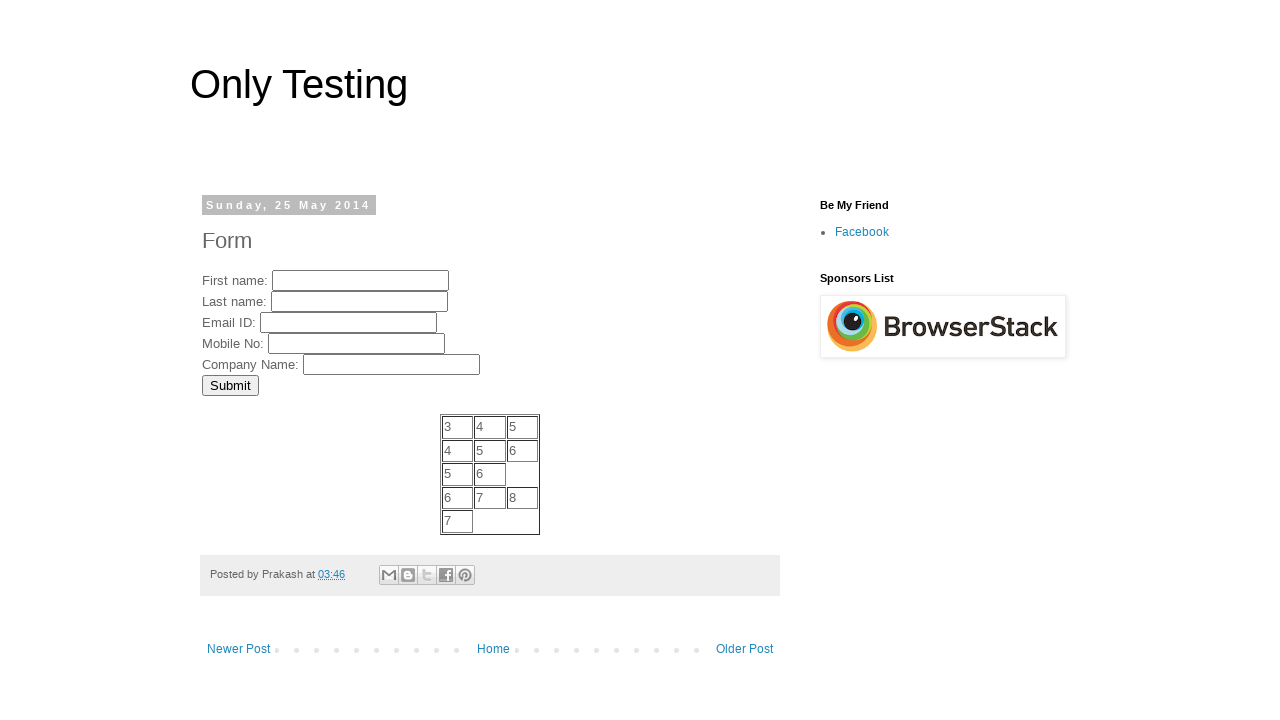

Filled first name field with 'Jai' on input[name='FirstName']
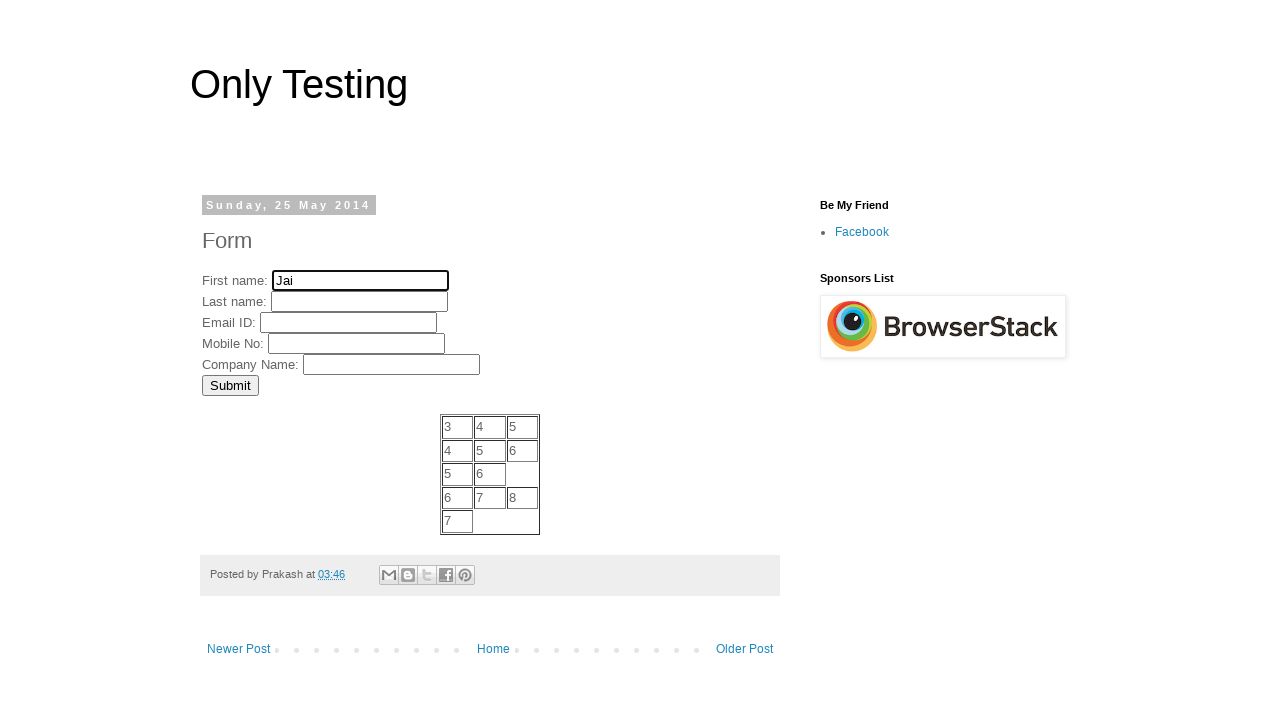

Filled last name field with 'Shri' on input[name='LastName']
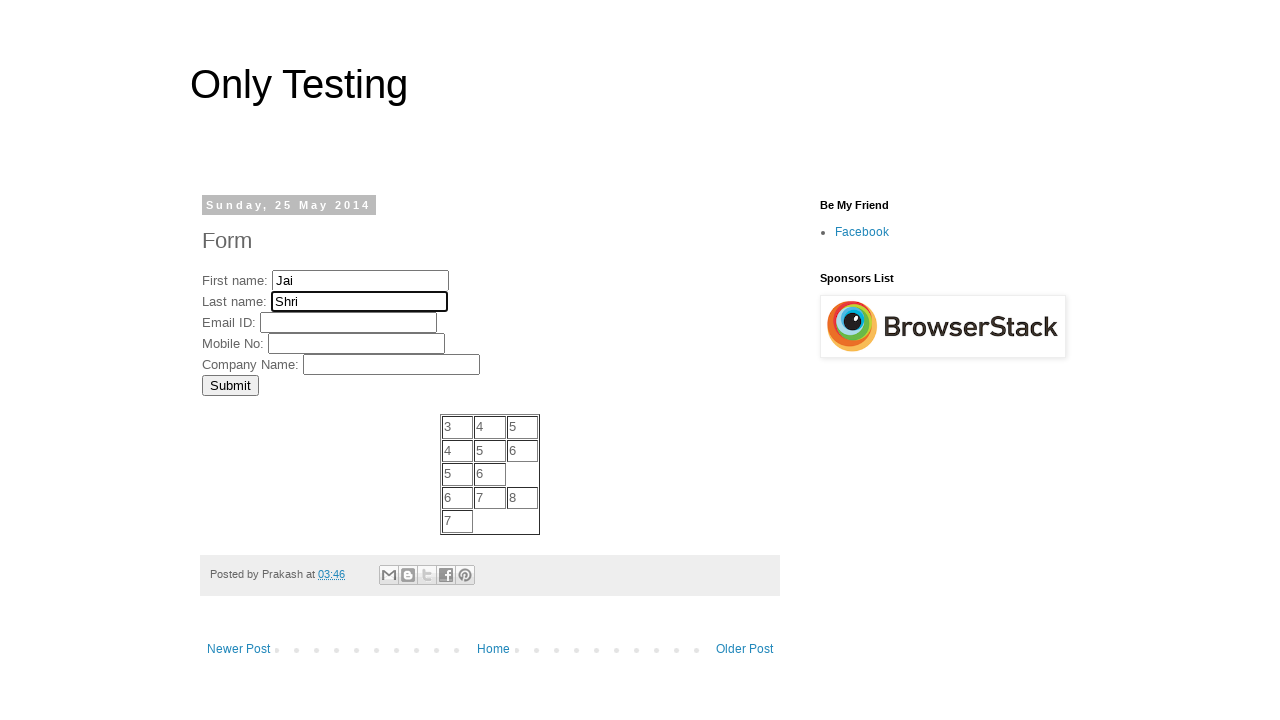

Filled email field with 'Krishna' on input[name='EmailID']
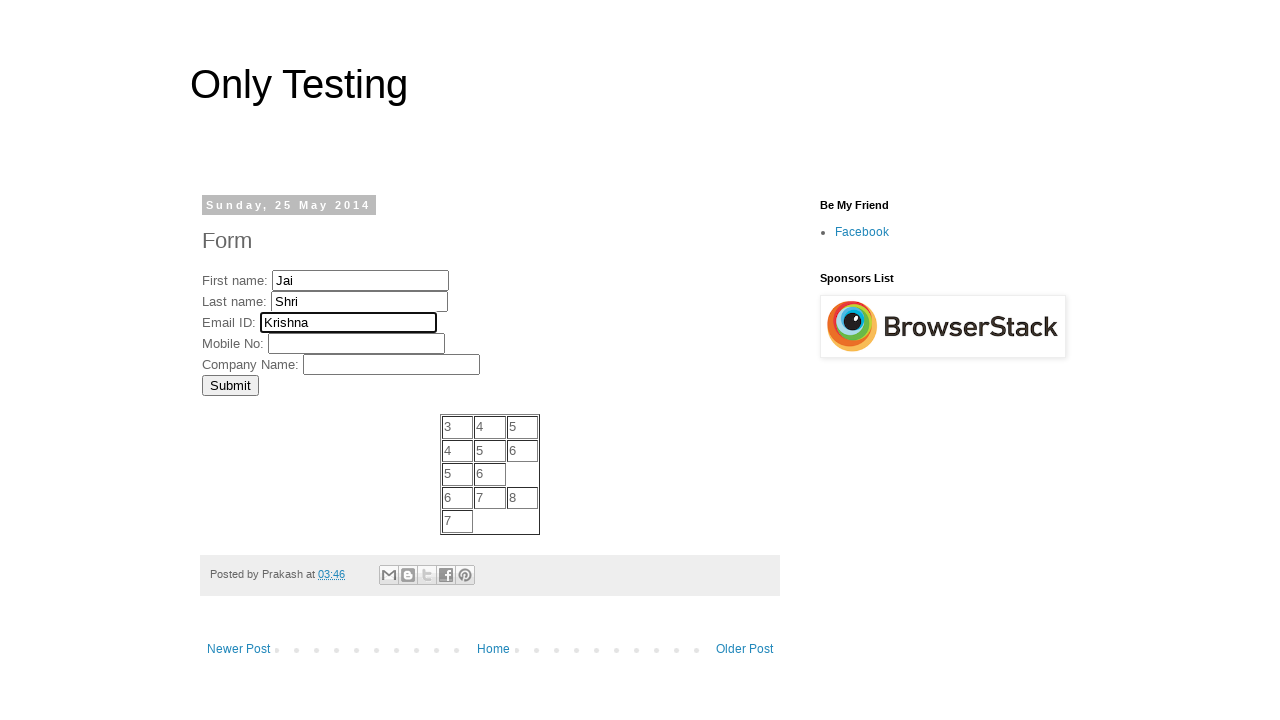

Filled mobile number field with 'gaurav@testing' on input[name='MobNo']
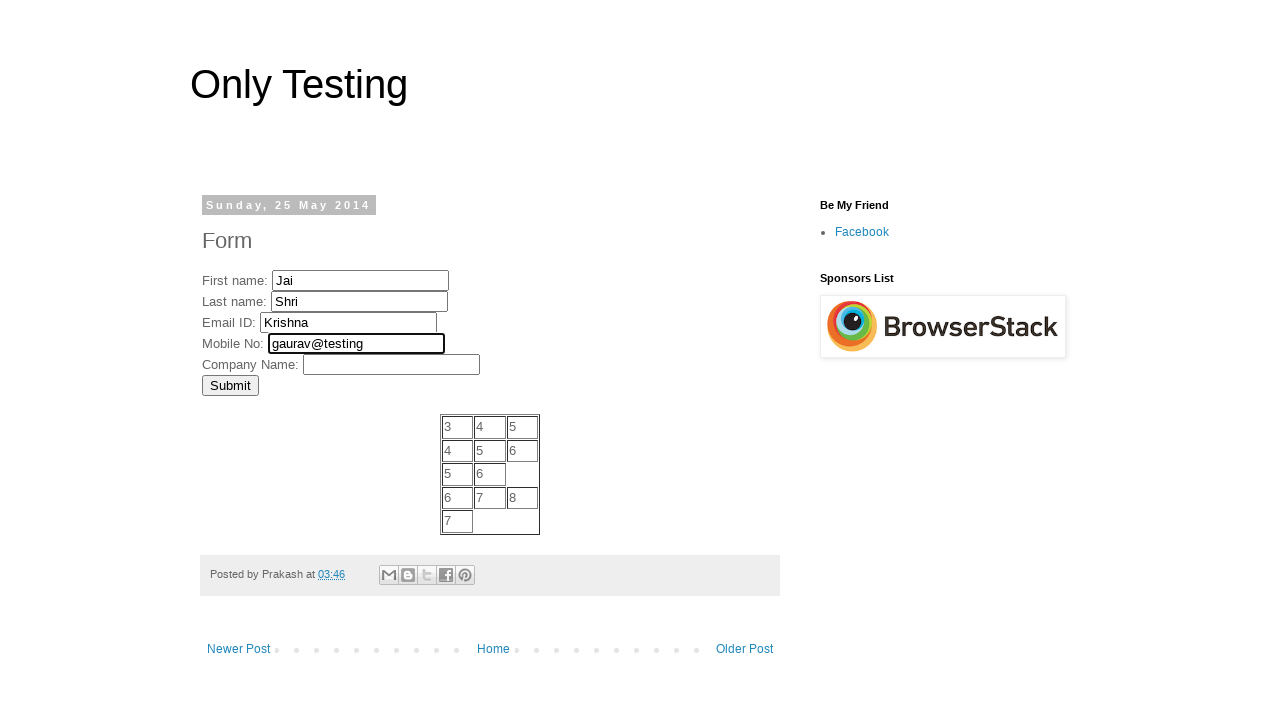

Filled company field with 'WOrldWide' on input[name='Company']
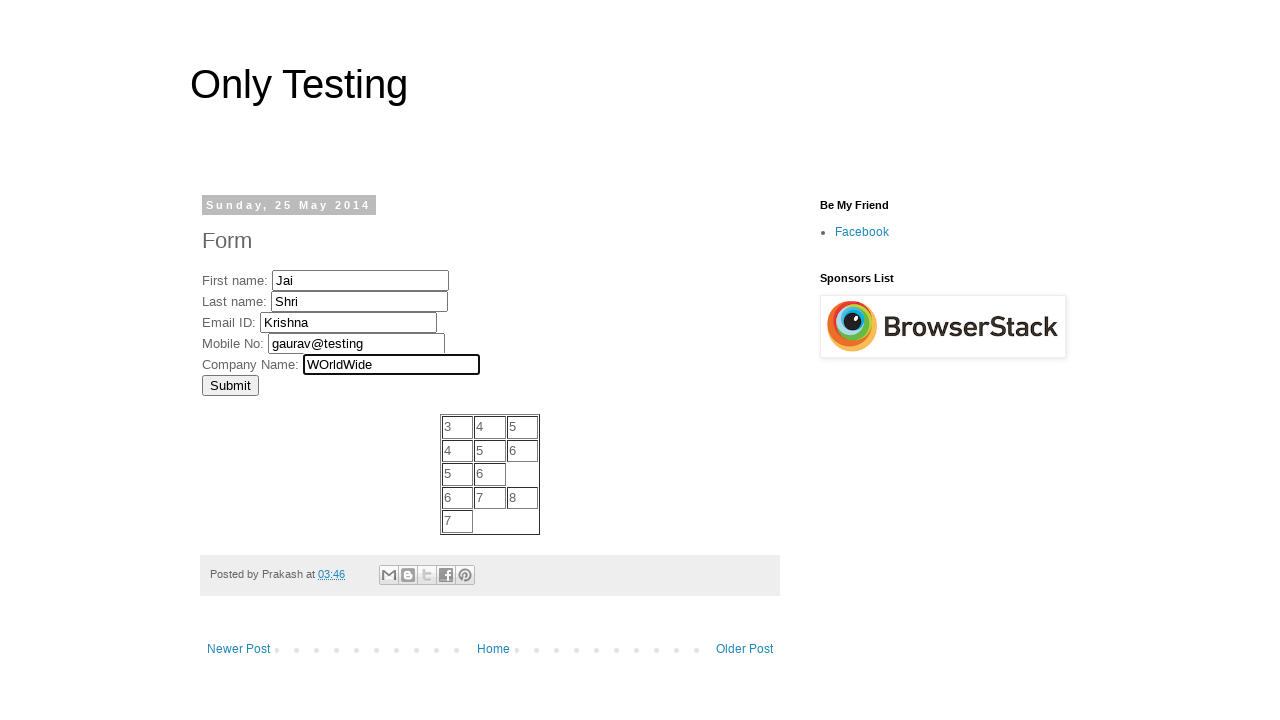

Submitted form by pressing Enter on company field on input[name='Company']
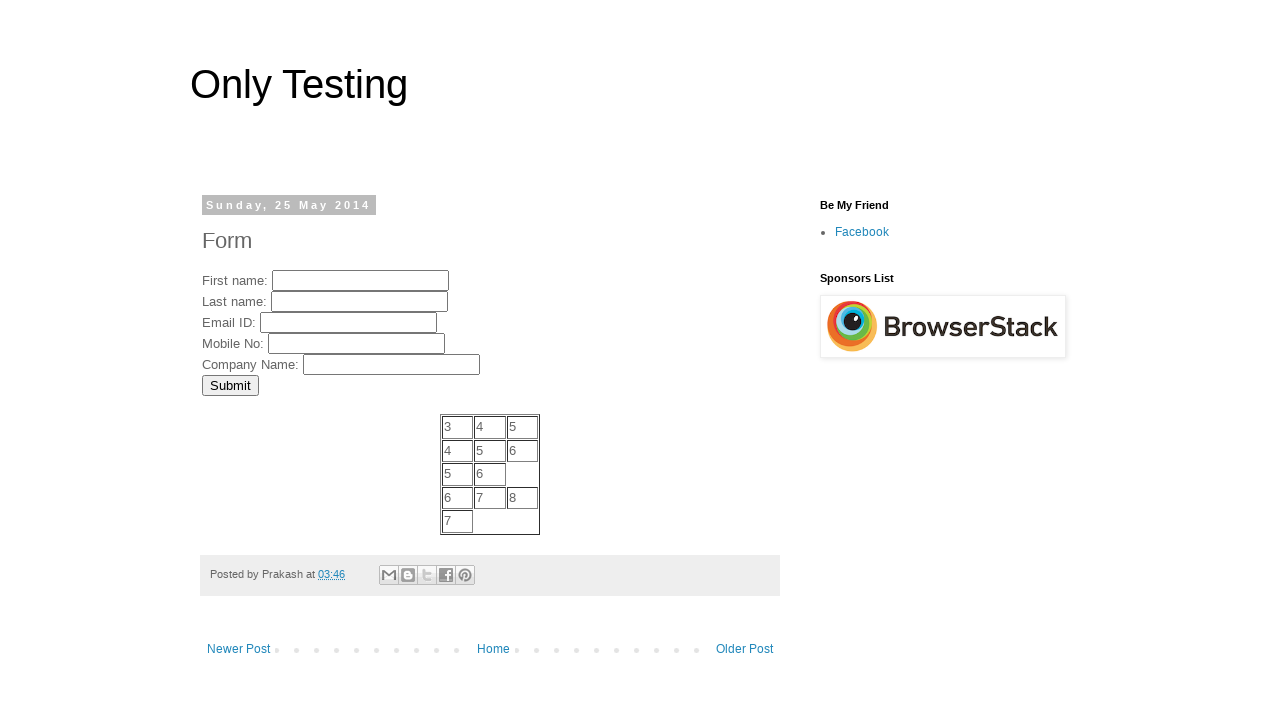

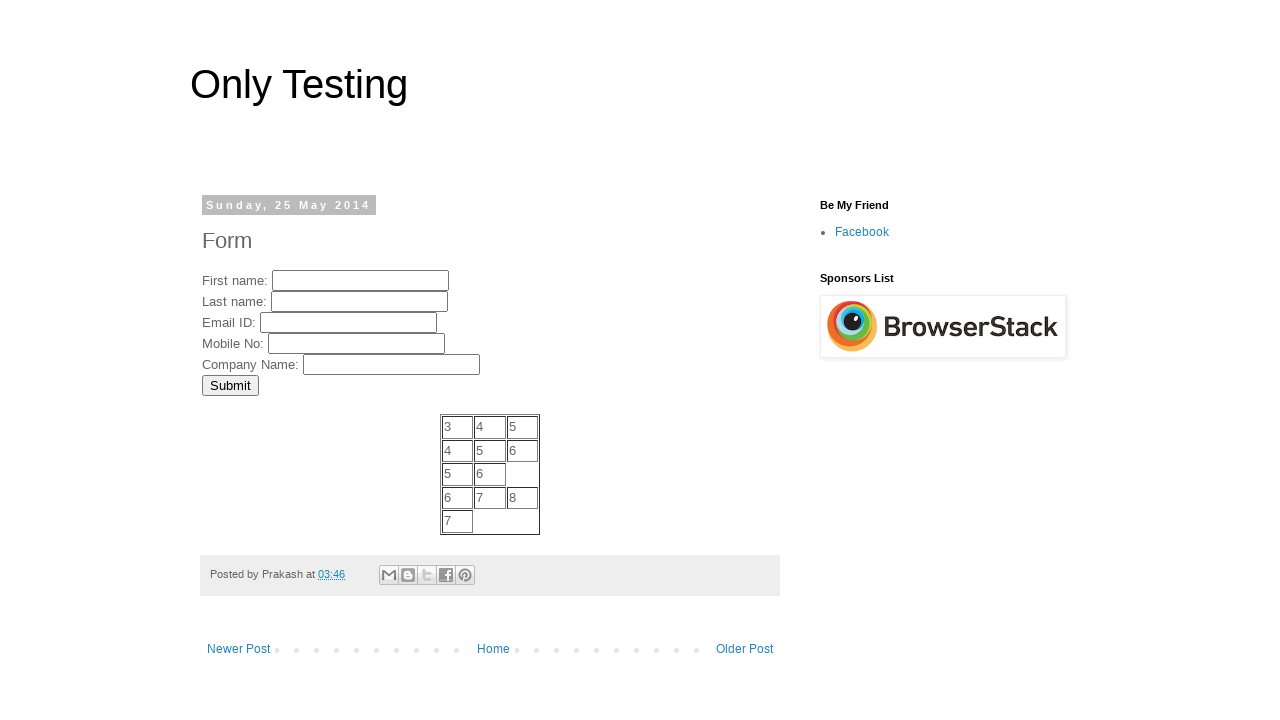